Tests a tarot reading application by entering a question, viewing card interpretation, closing the dialog, and attempting to save the reading result.

Starting URL: https://test-studio-firebase.vercel.app/reading

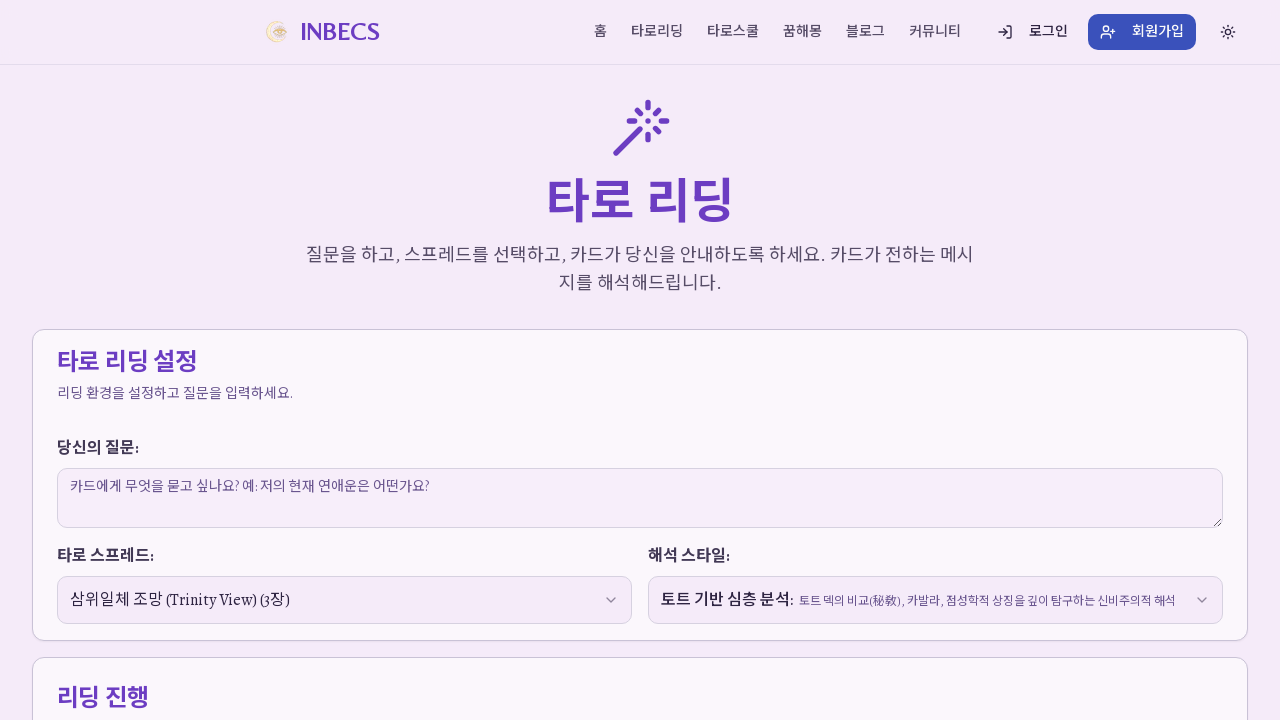

Waited for tarot reading page to load
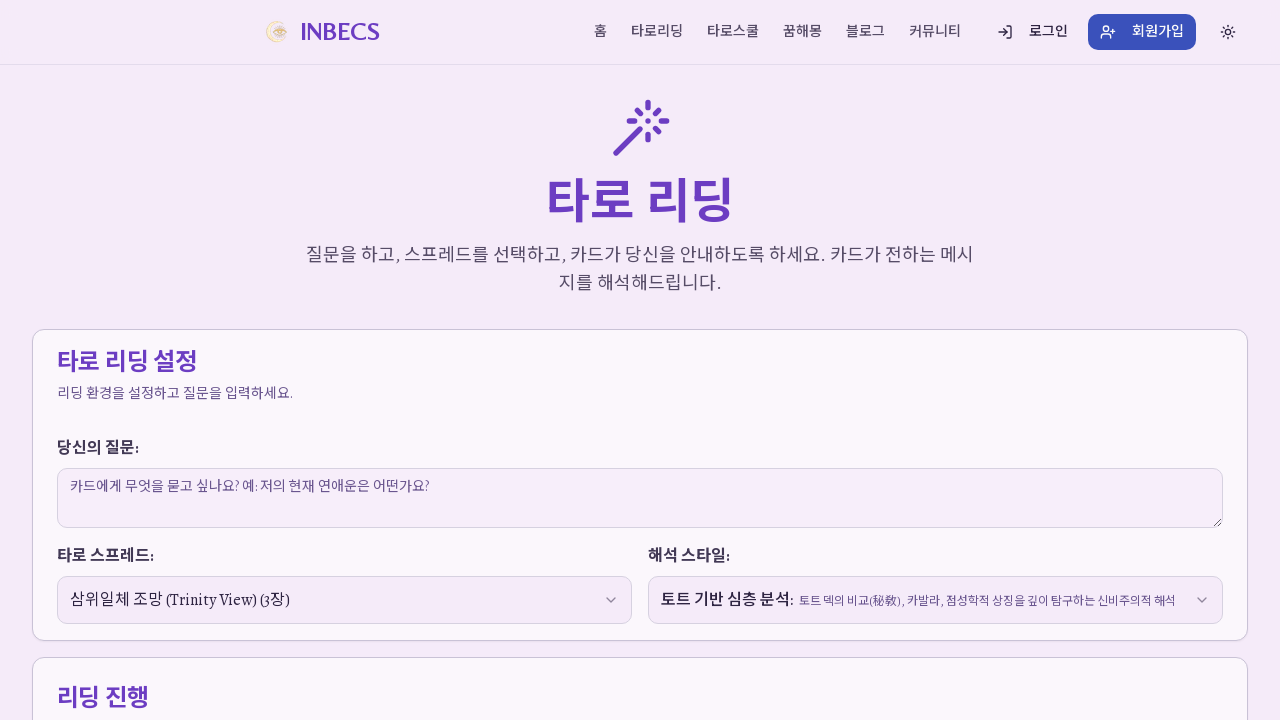

Filled in tarot question: '오늘의 운세는 어떻게 될까요?' on textarea[placeholder*="카드에게"]
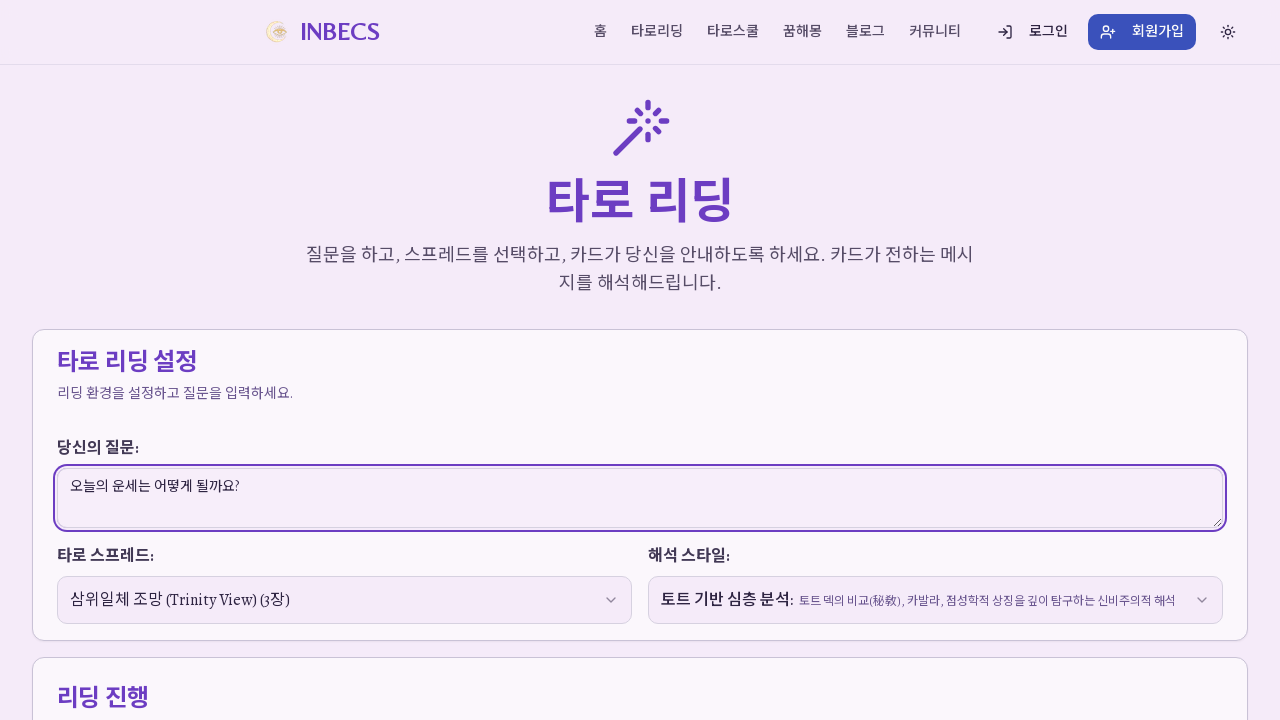

Waited for question input to be processed
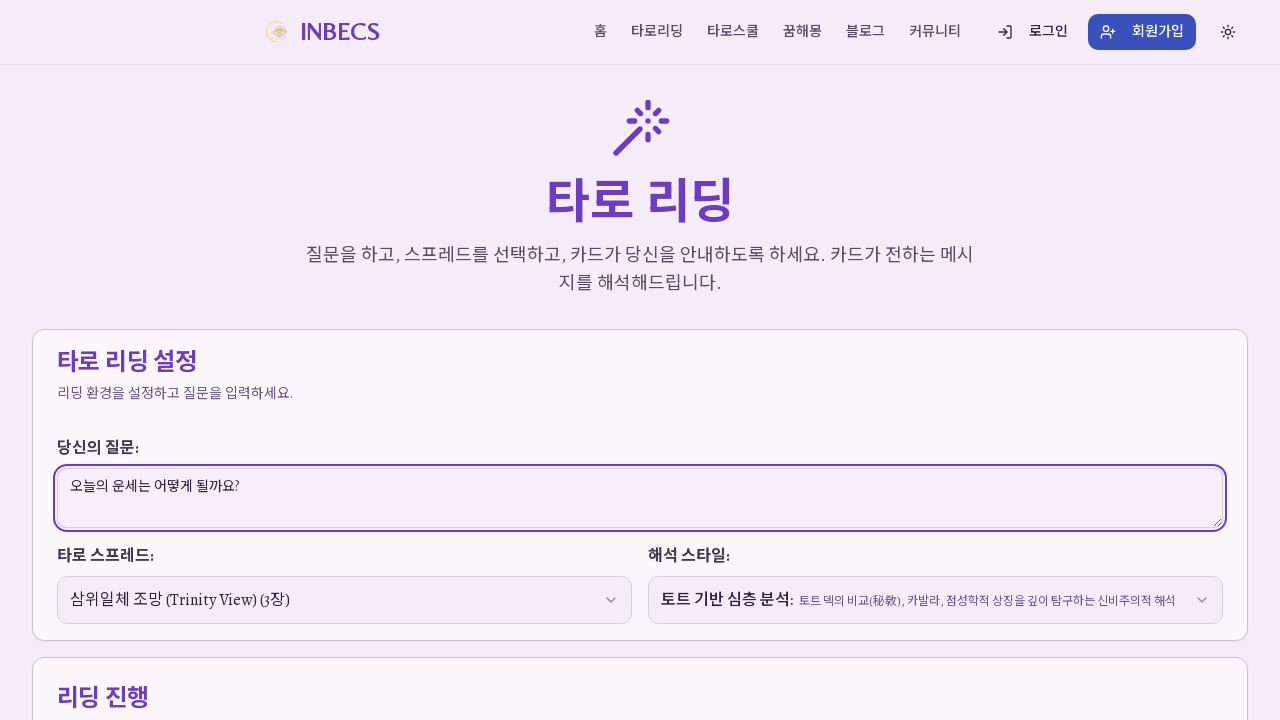

Located all buttons on the page
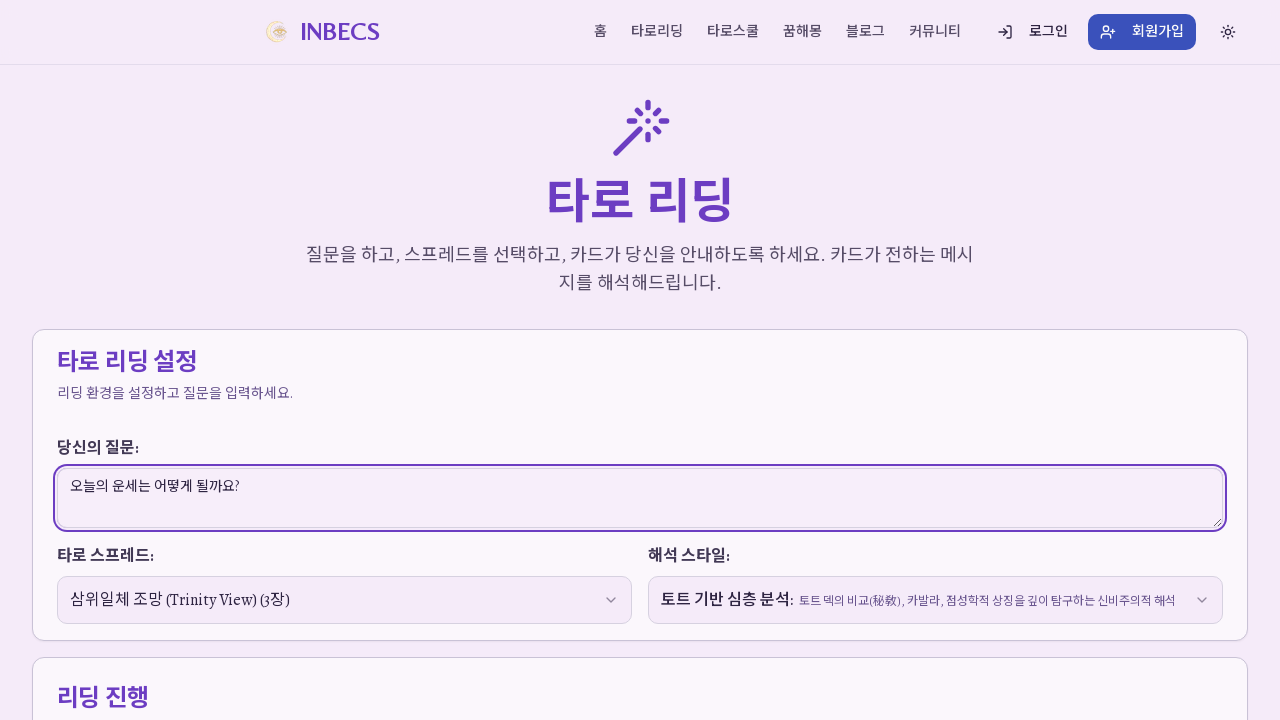

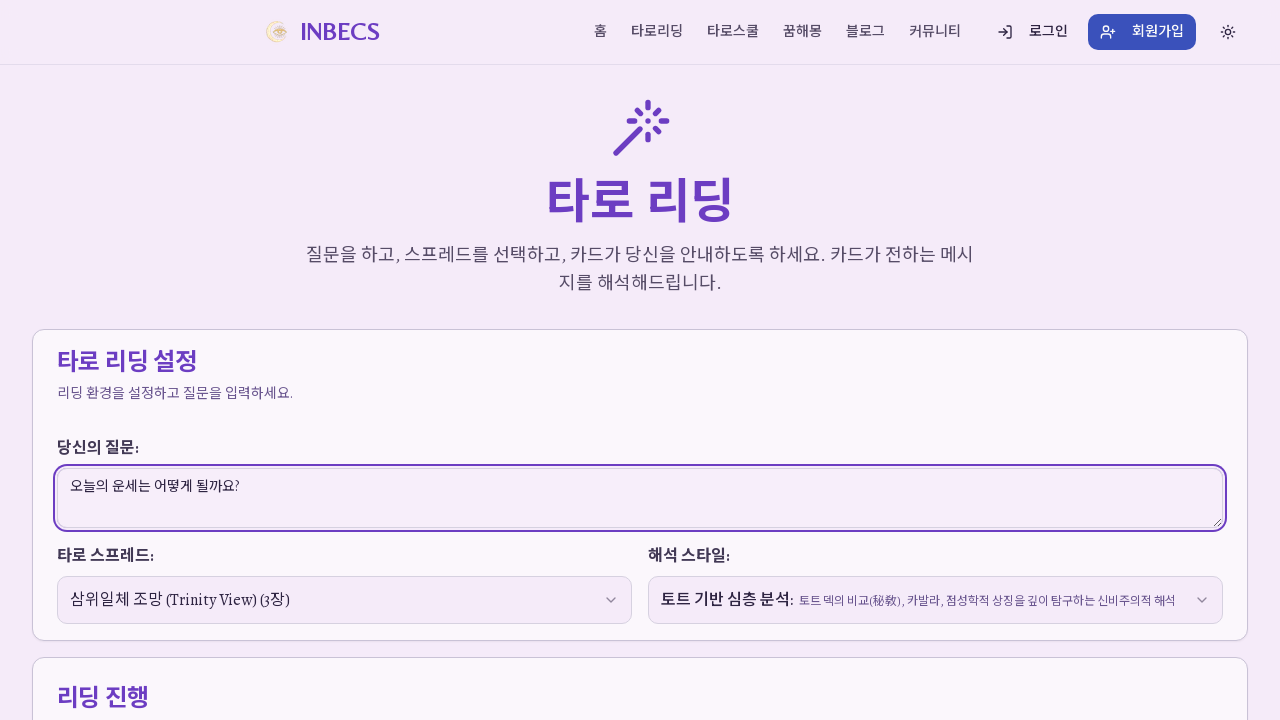